Tests the SS.com classified ads website by navigating through hobby sections to multicopter listings, then filtering by minimum price (300) and manufacturer (Dji), and verifying the filter values are retained after search.

Starting URL: https://www.ss.com/lv/

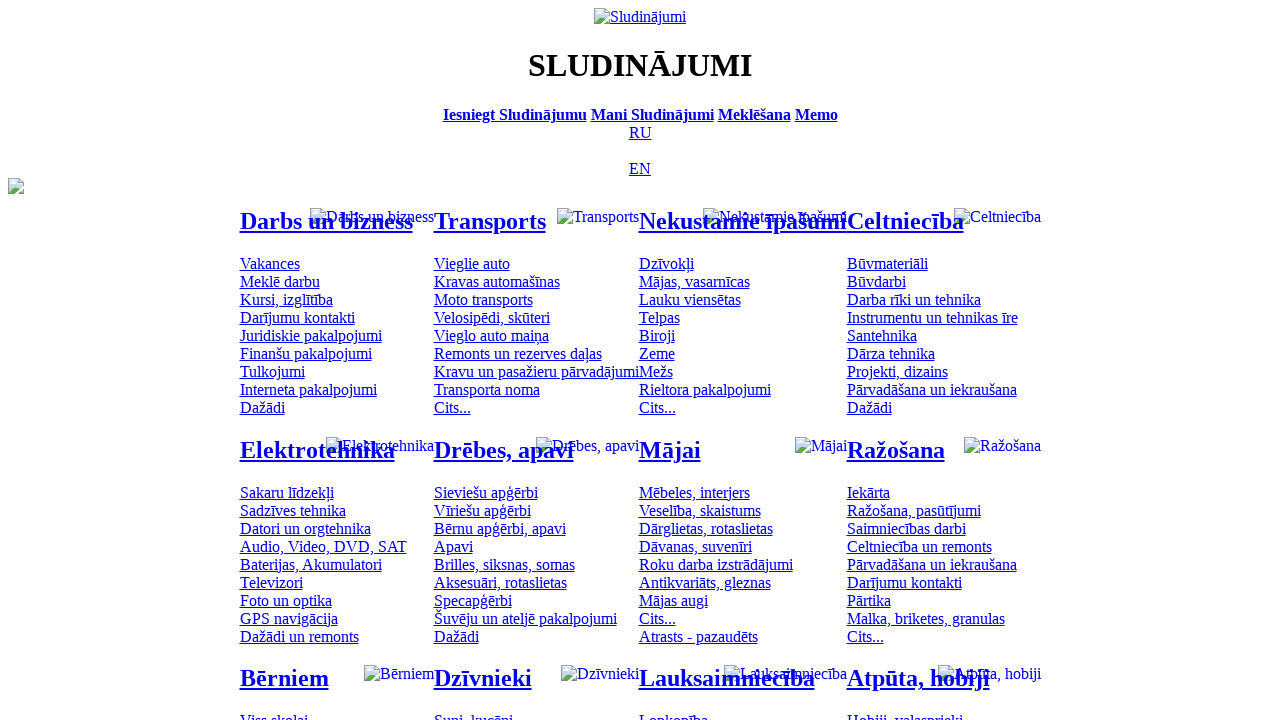

Clicked on hobby section link at (904, 712) on xpath=//*[@id='mtd_282509']
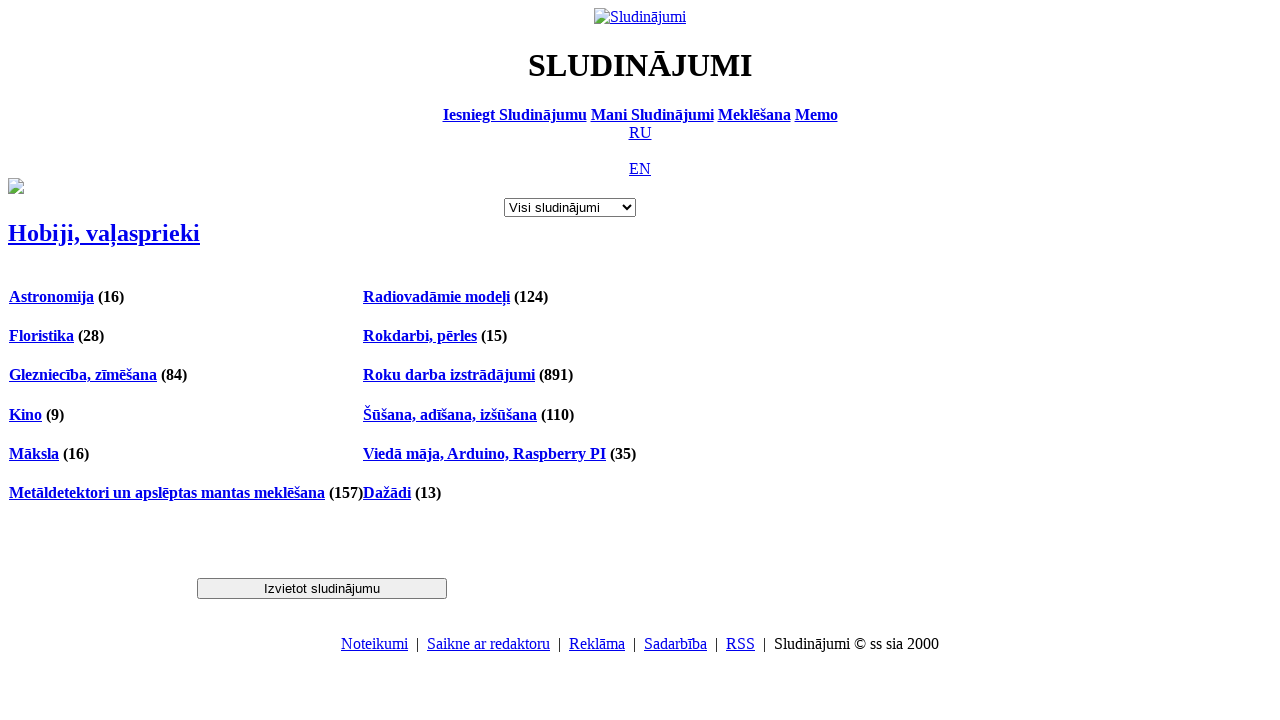

Clicked on radio controlled models section at (436, 296) on xpath=//*[@id='ahc_286490']
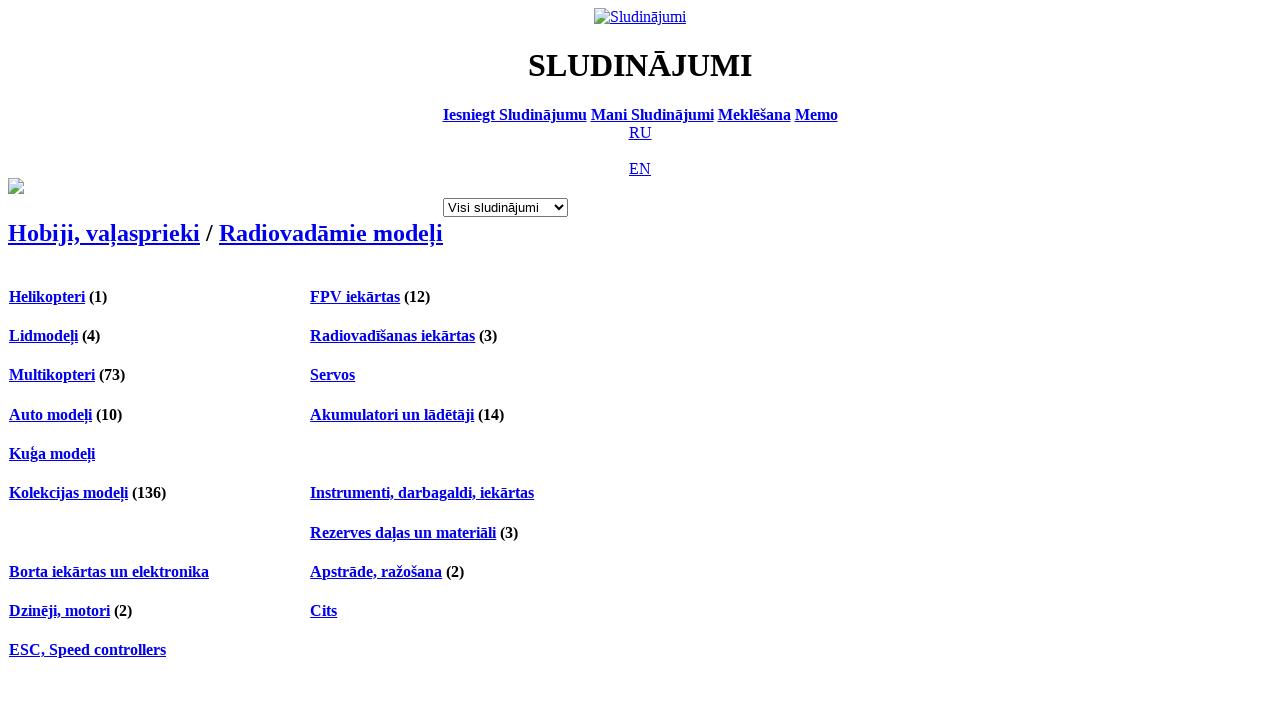

Clicked on multicopter section at (52, 375) on xpath=//*[@id='ahc_286523']
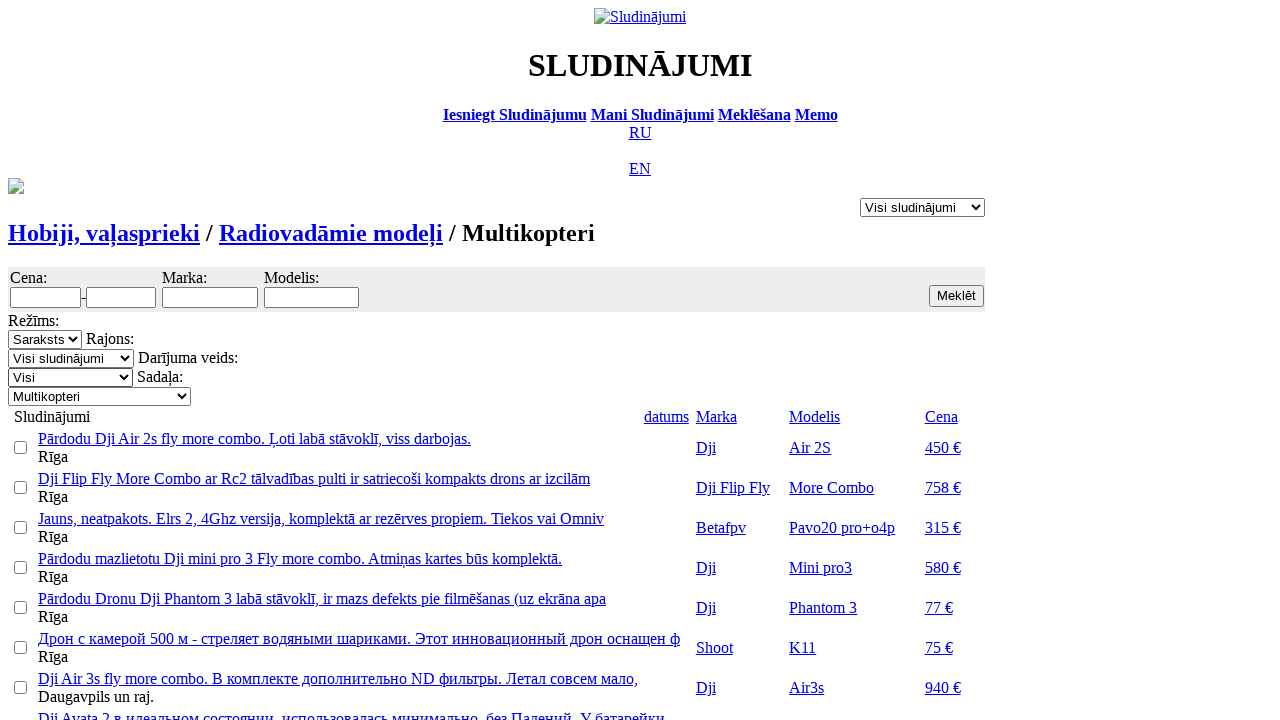

Filled minimum price field with '300' on //*[@id='f_o_8_min']
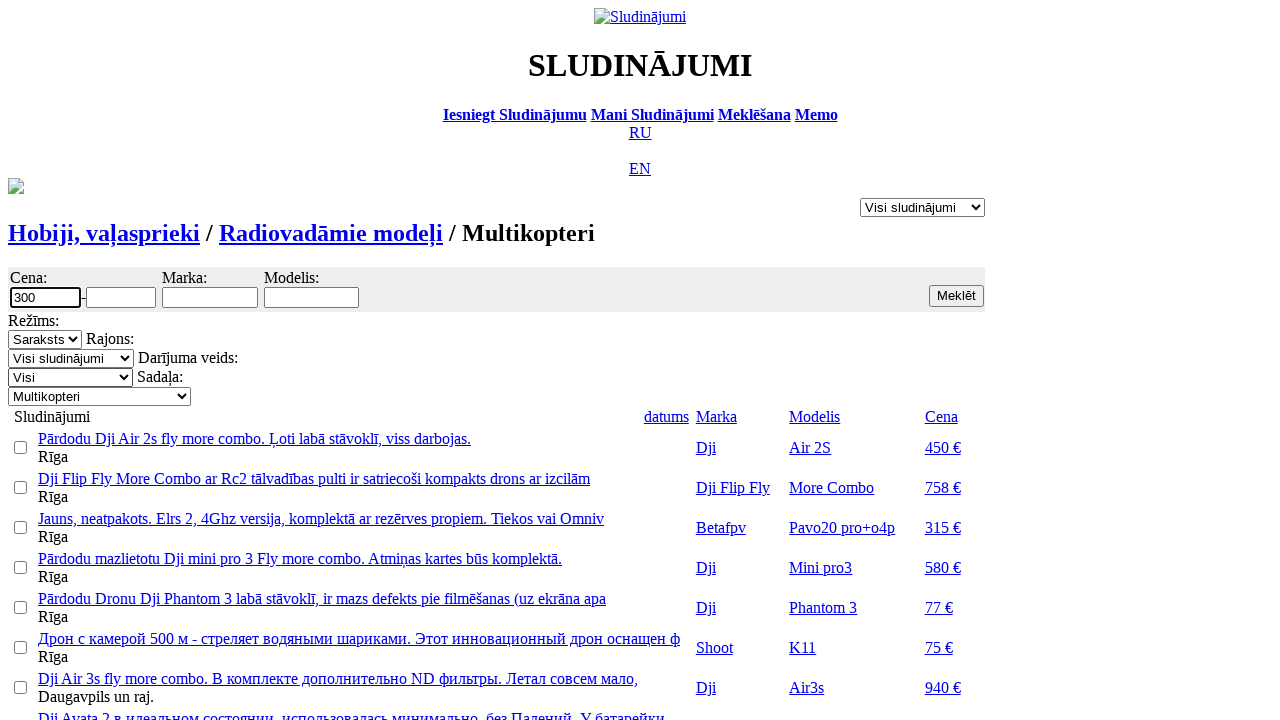

Filled manufacturer field with 'Dji' on //*[@id='f_o_51']
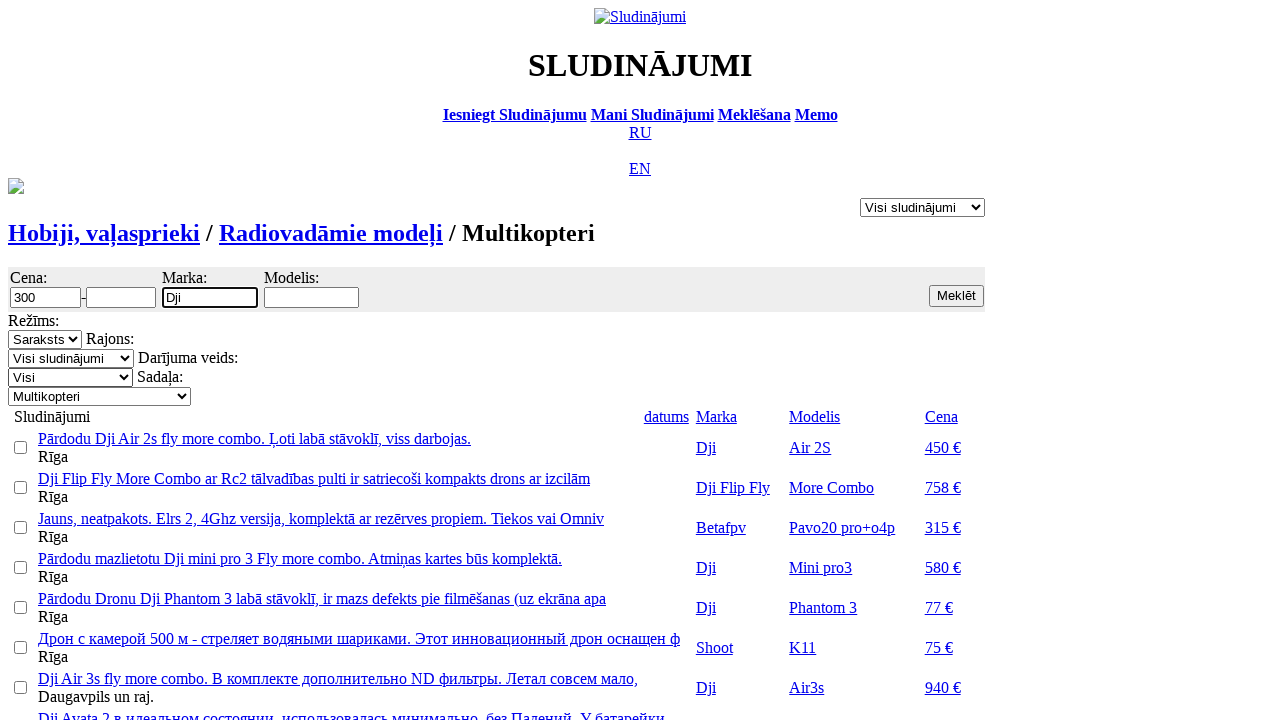

Clicked submit button to apply filters at (956, 296) on xpath=//*[@class='b s12']
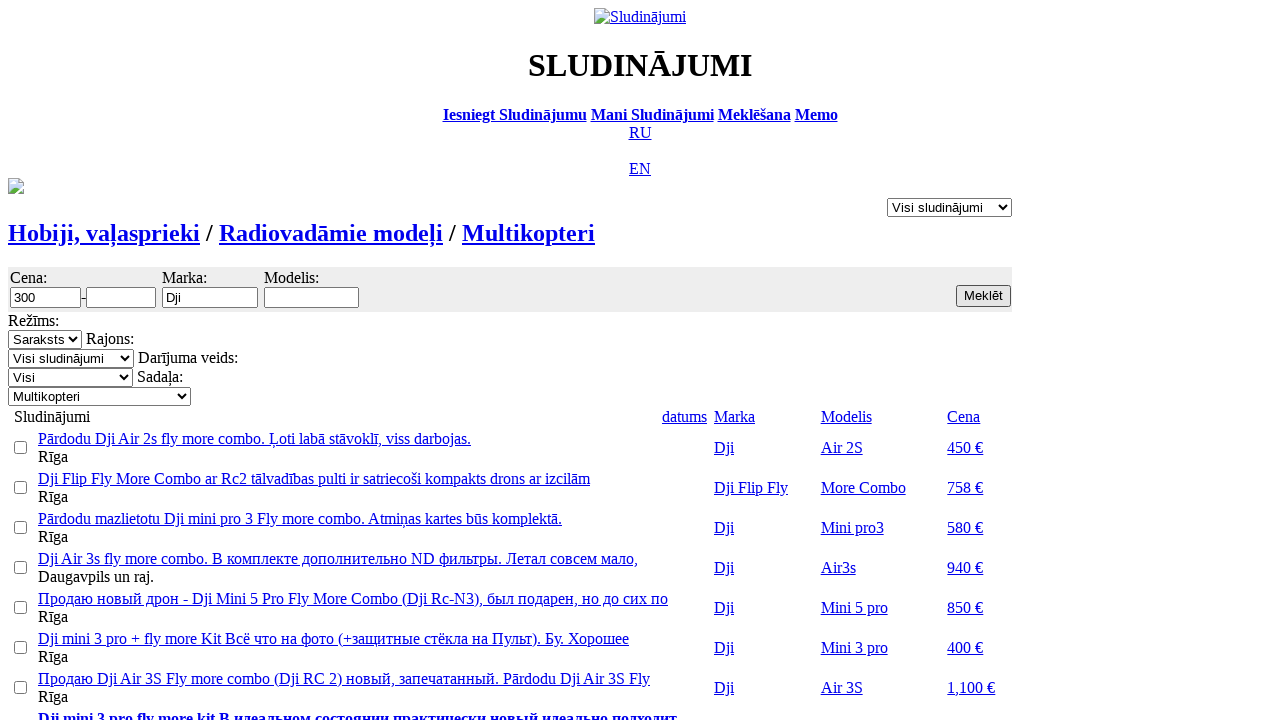

Page loaded with network idle state
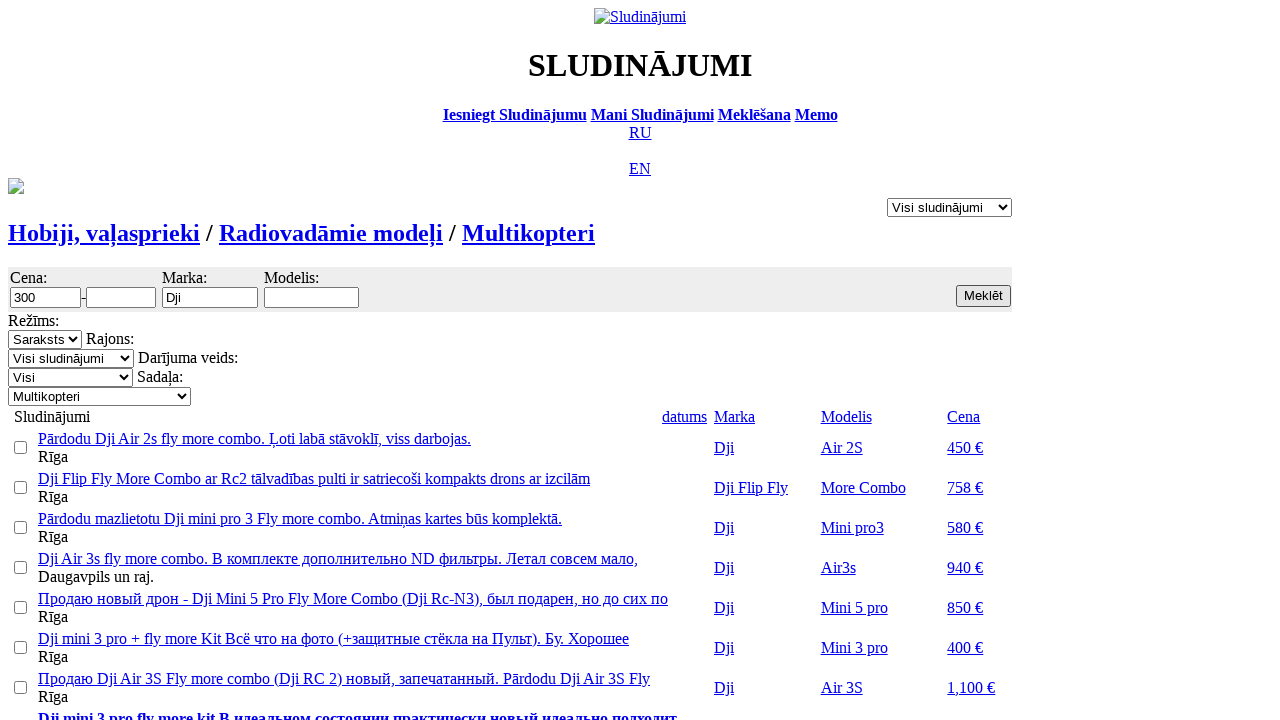

Retrieved manufacturer filter value: 'Dji'
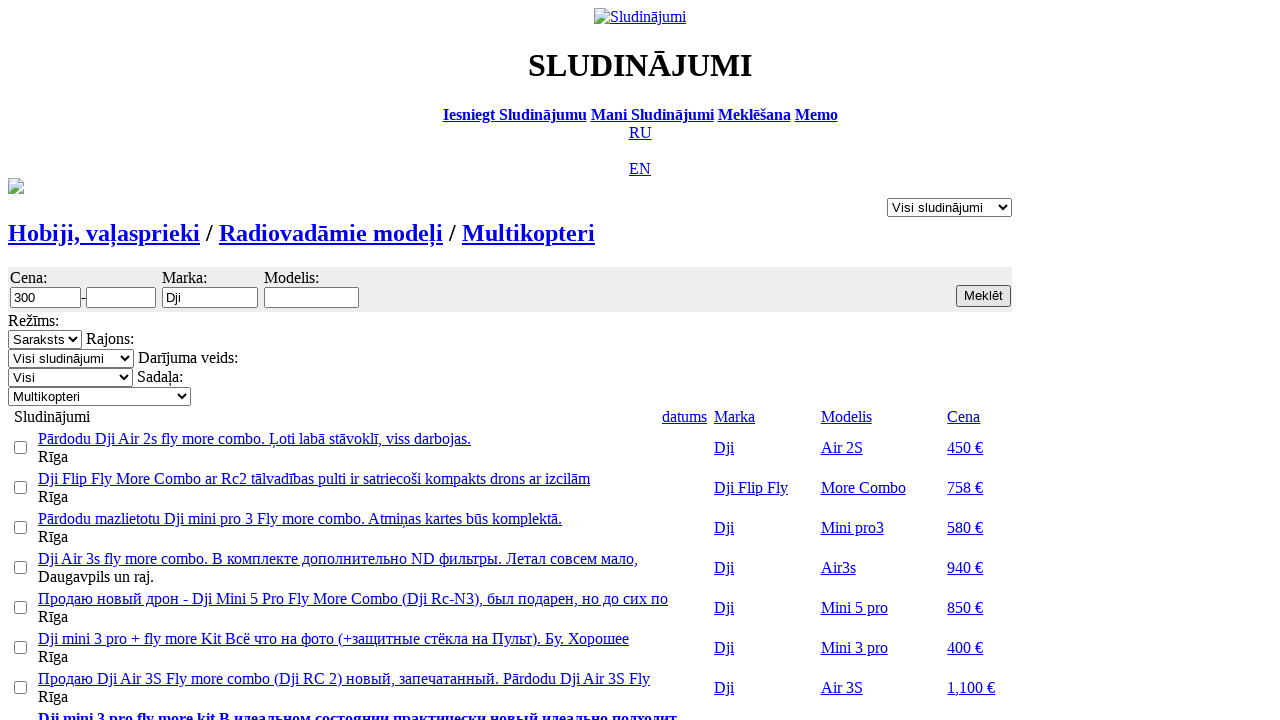

Verified manufacturer filter value is 'Dji' after search
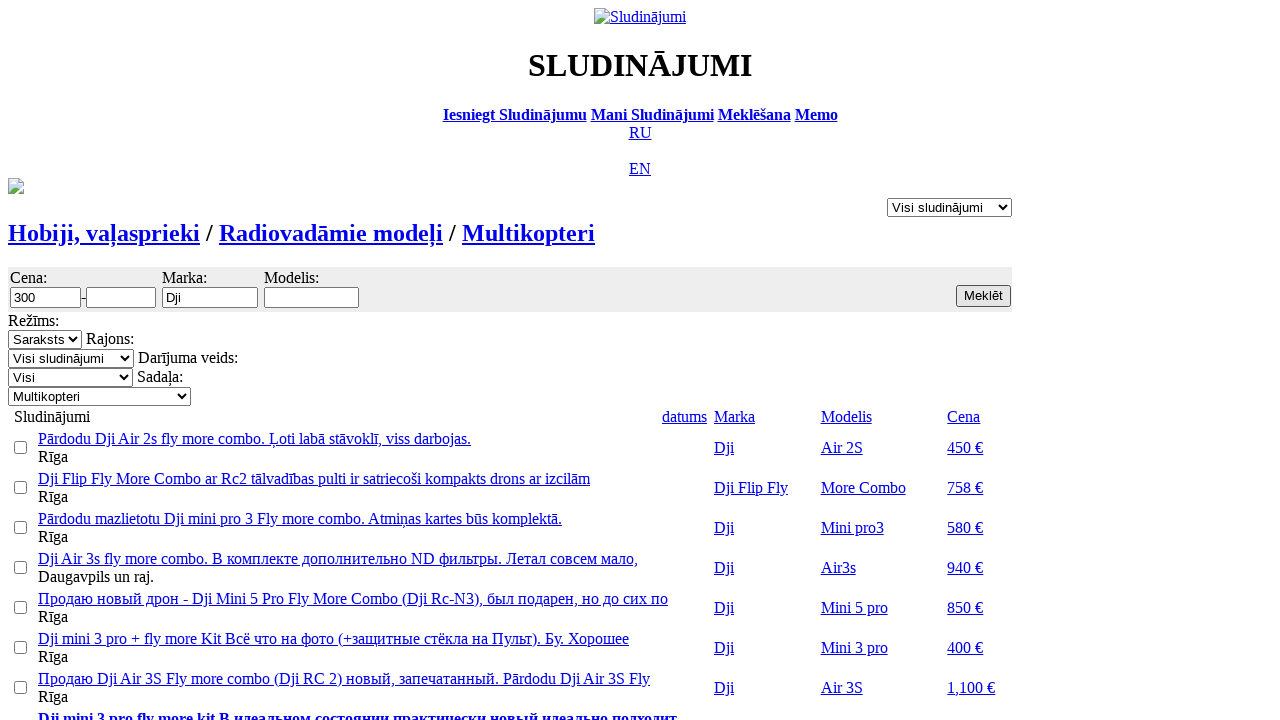

Retrieved minimum price filter value: '300'
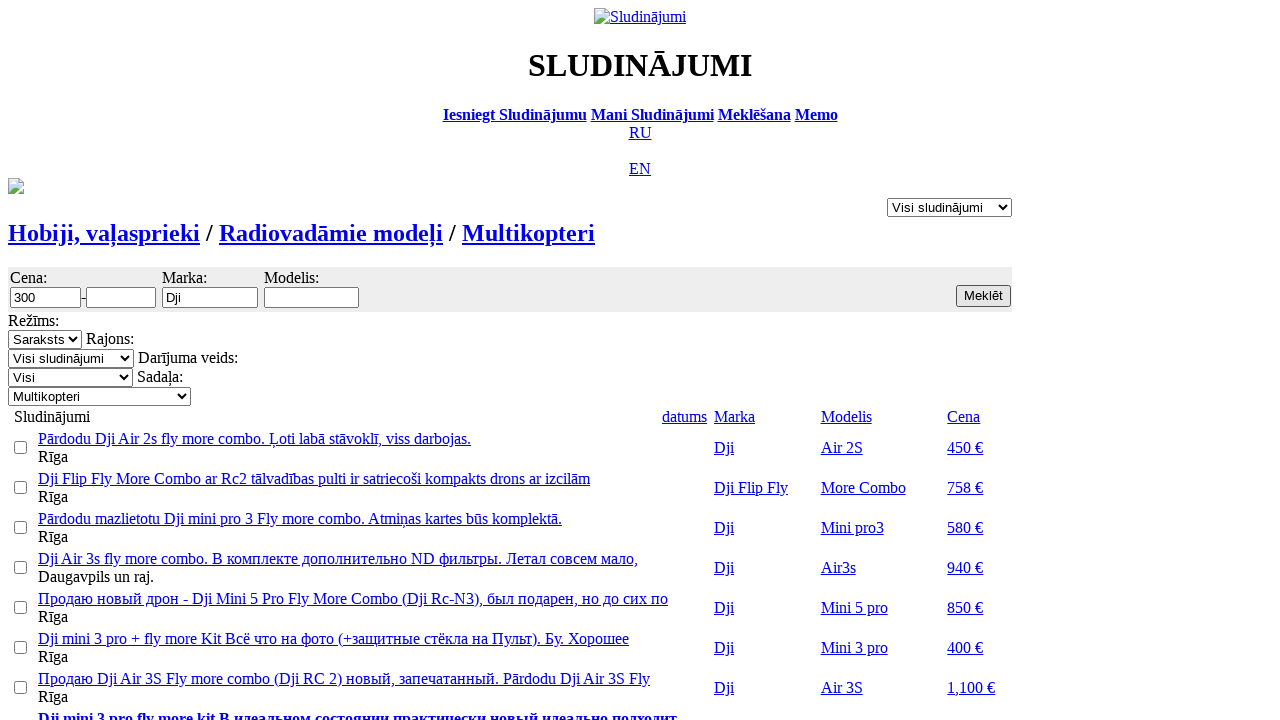

Verified minimum price filter value is '300' after search
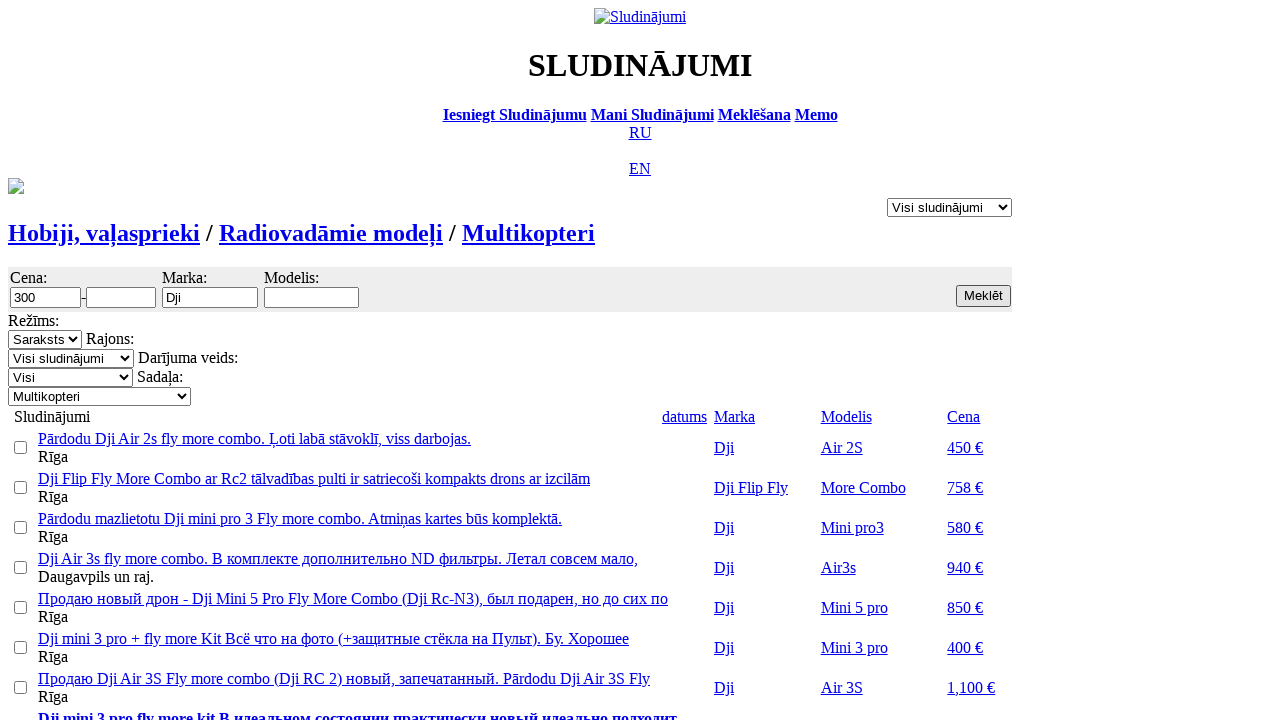

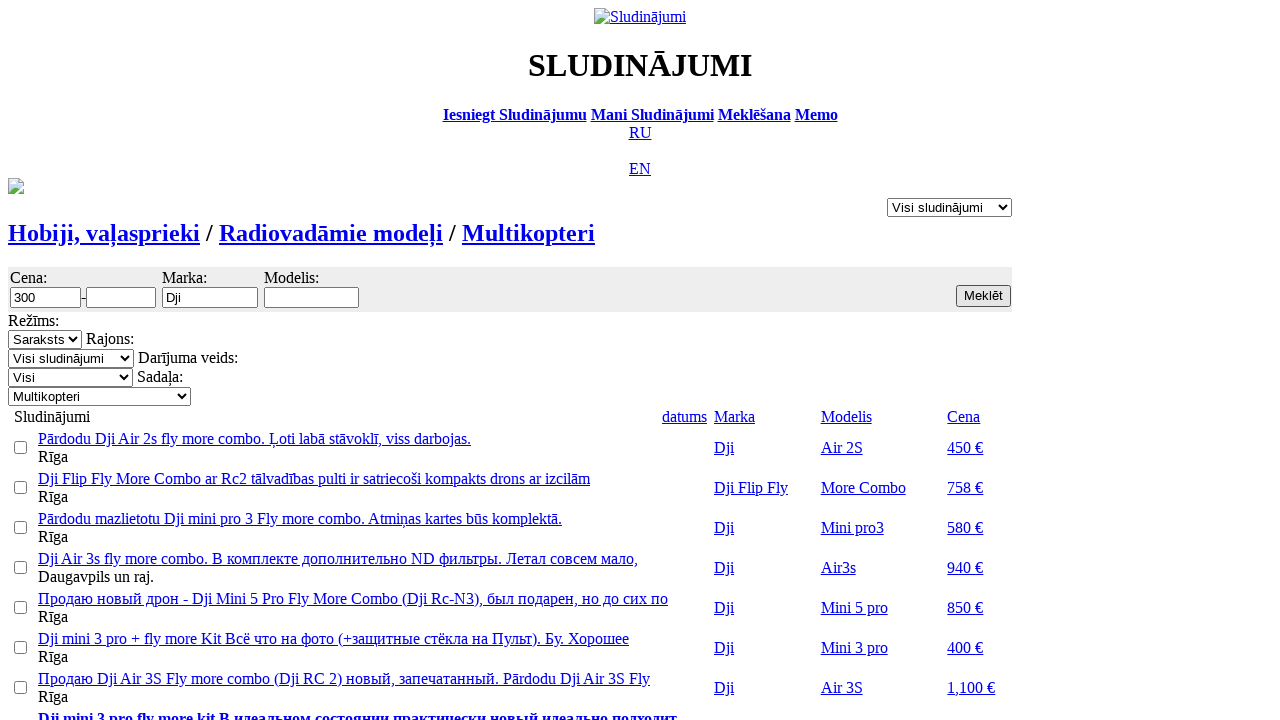